Navigates to Flipkart homepage and verifies the page loads successfully by checking for page content

Starting URL: https://www.flipkart.com/

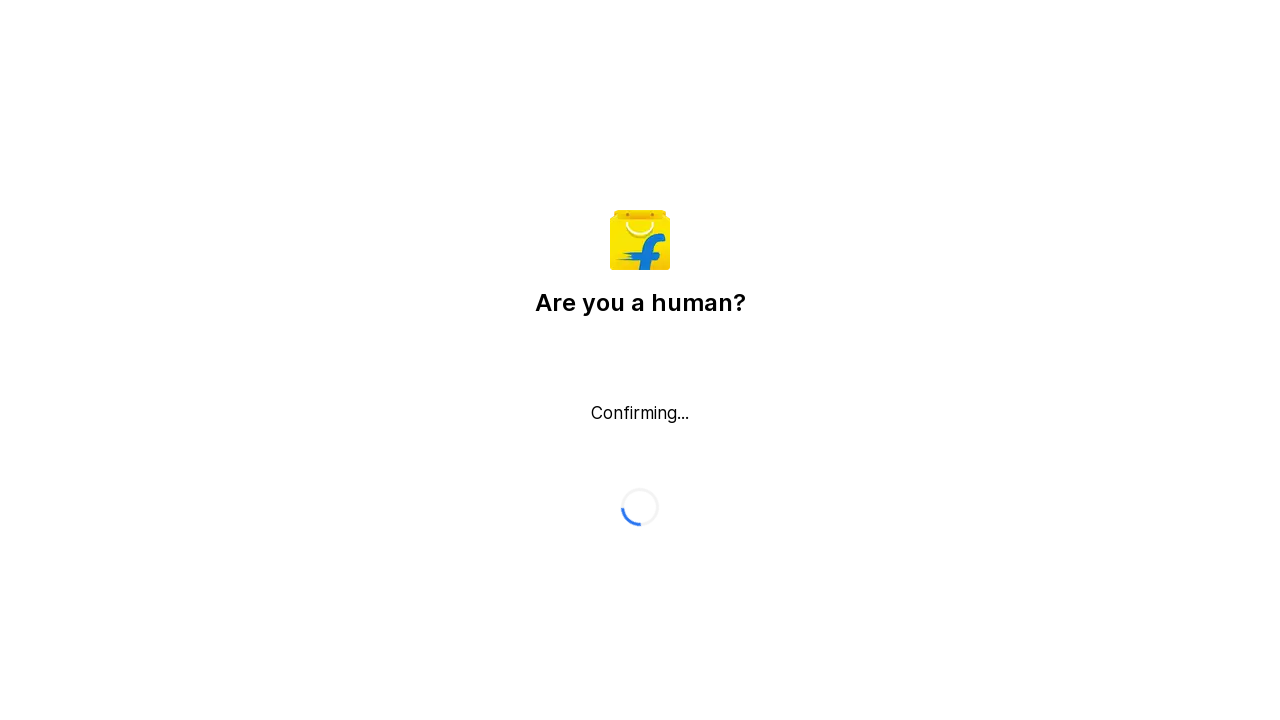

Page DOM content loaded successfully
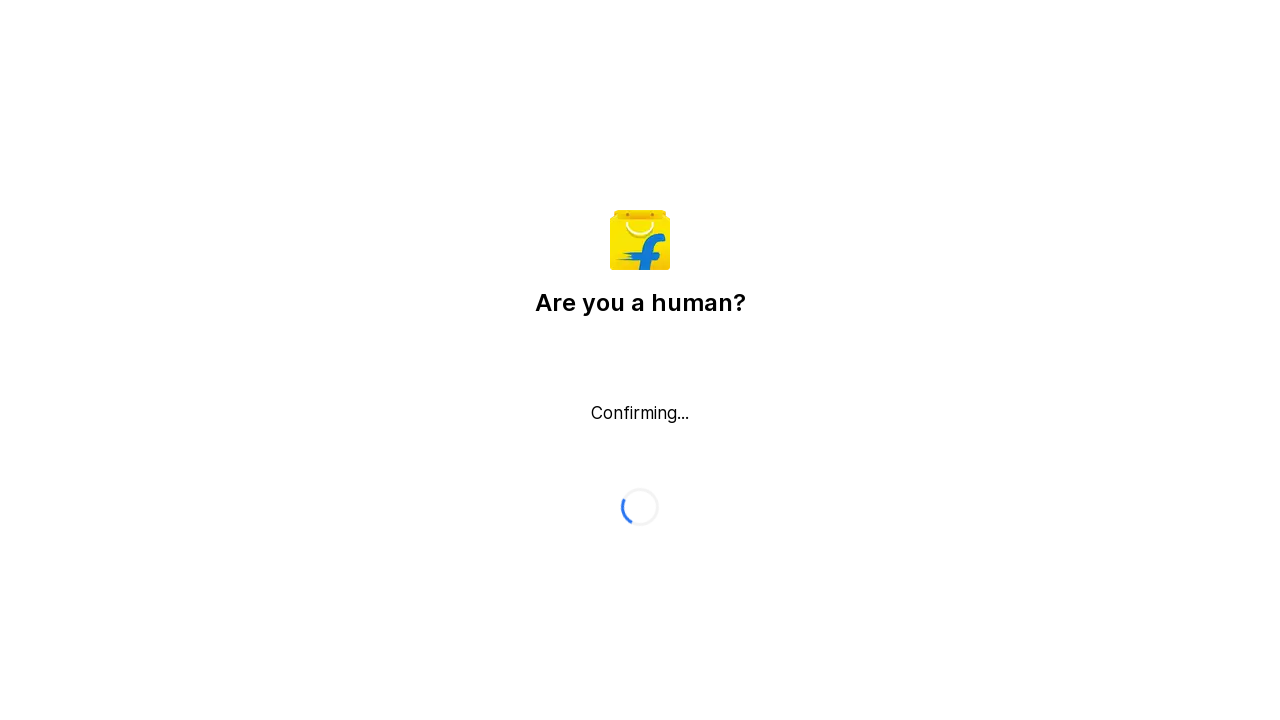

Retrieved page title: Flipkart reCAPTCHA
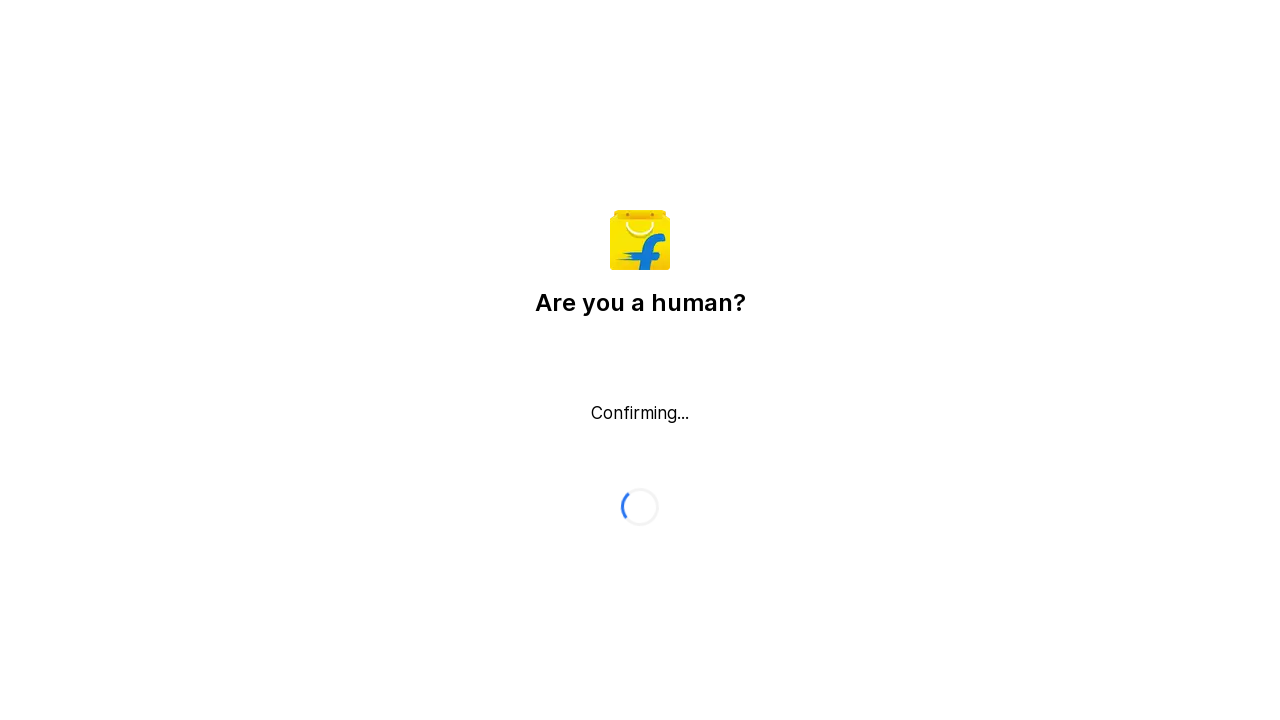

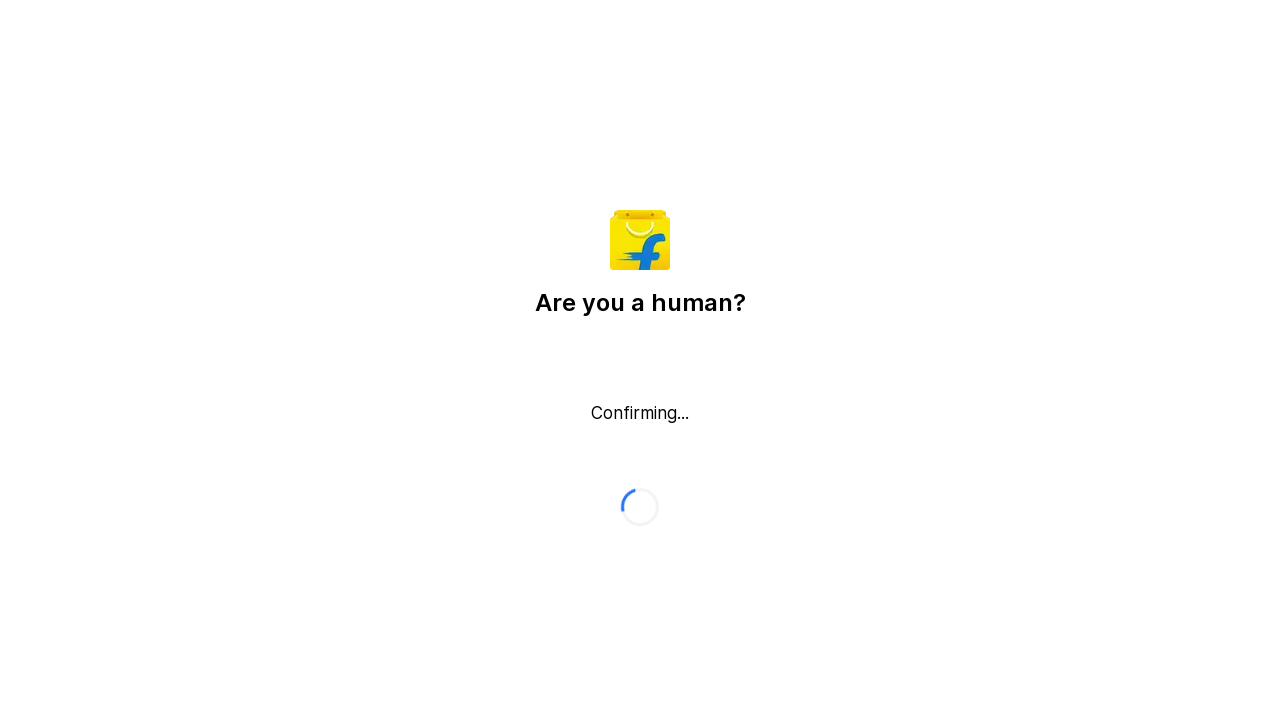